Fills out a form with personal information (first name, last name, city, country) and submits it

Starting URL: http://suninjuly.github.io/simple_form_find_task.html

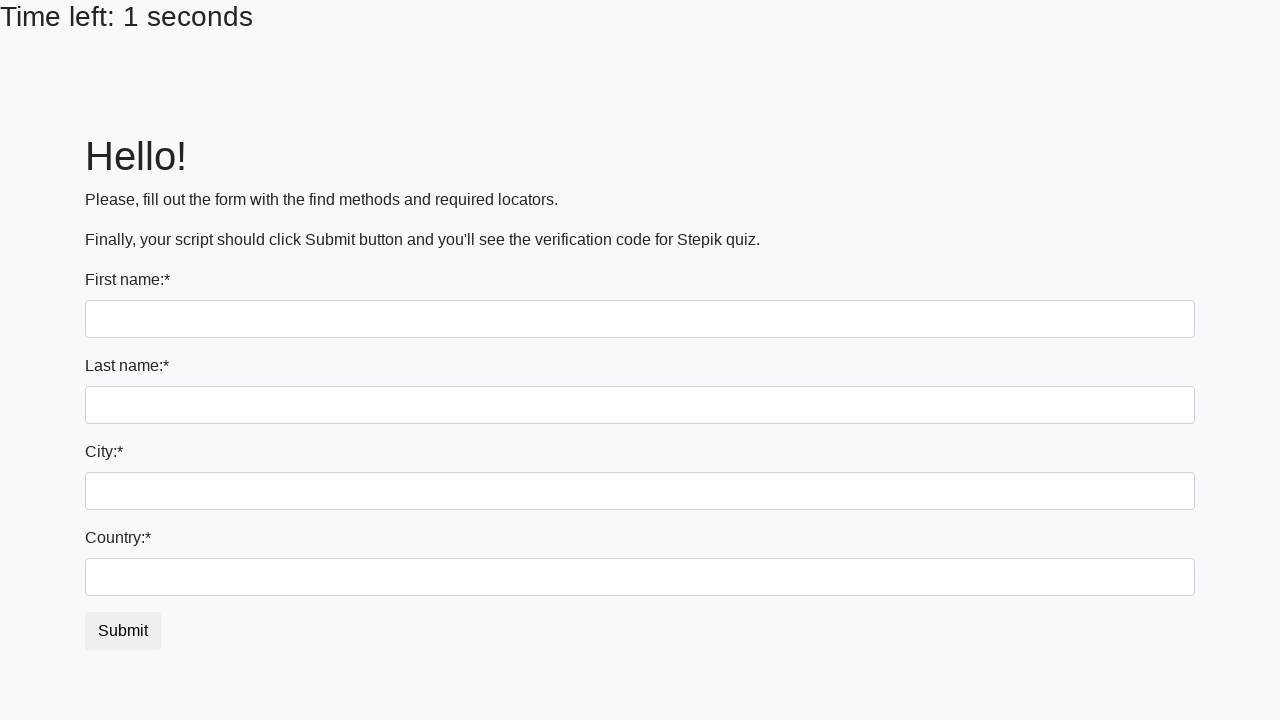

Filled first name field with 'Ivan' on input:first-of-type
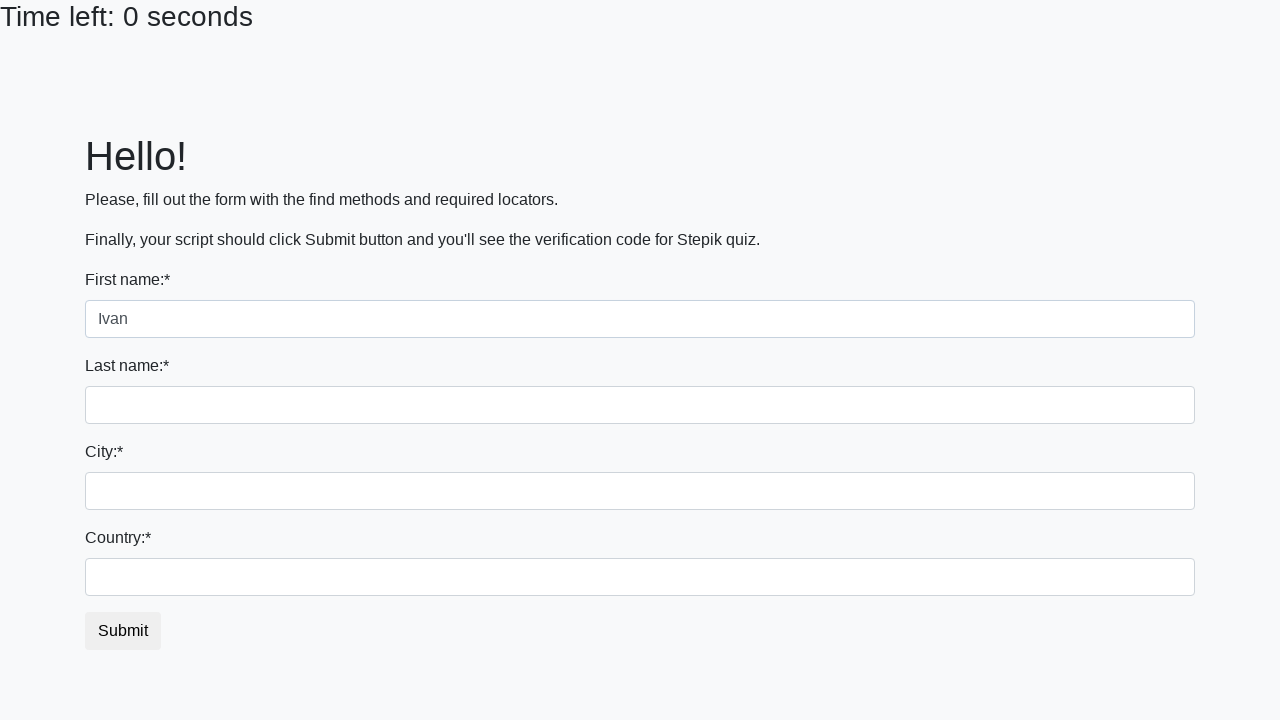

Filled last name field with 'Popovych' on input[name='last_name']
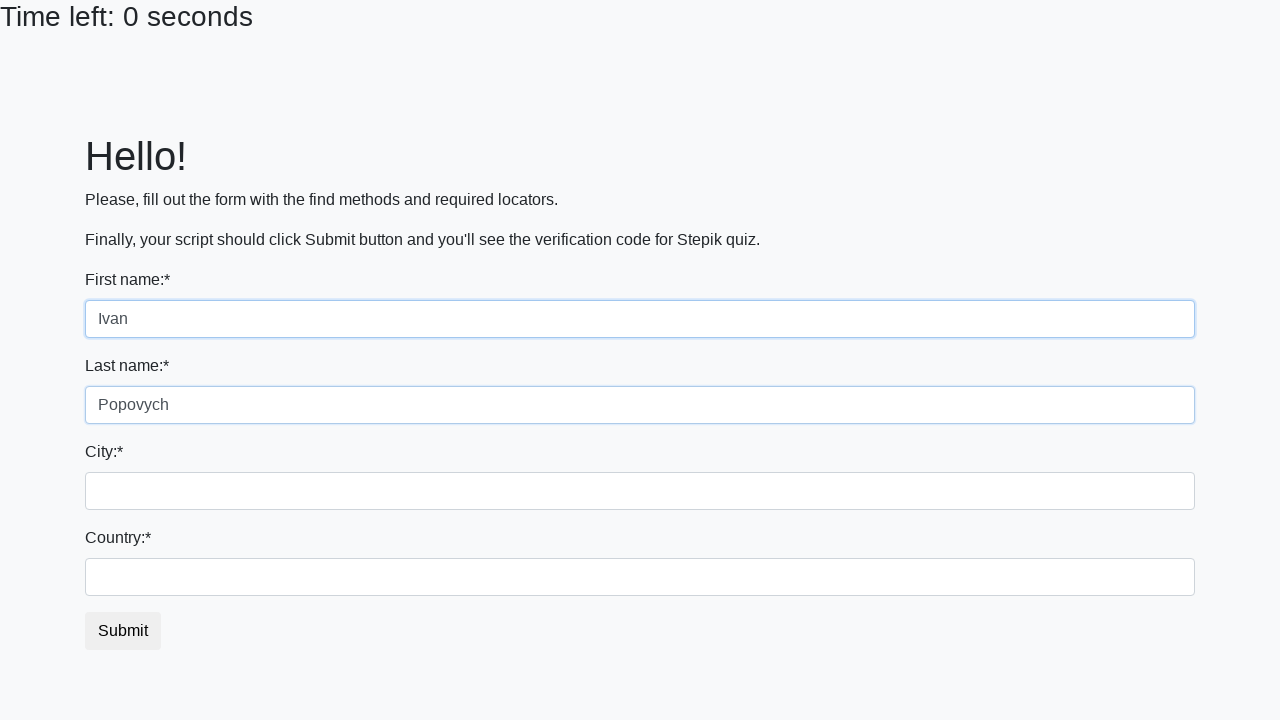

Filled city field with 'Lviv' on .form-control.city
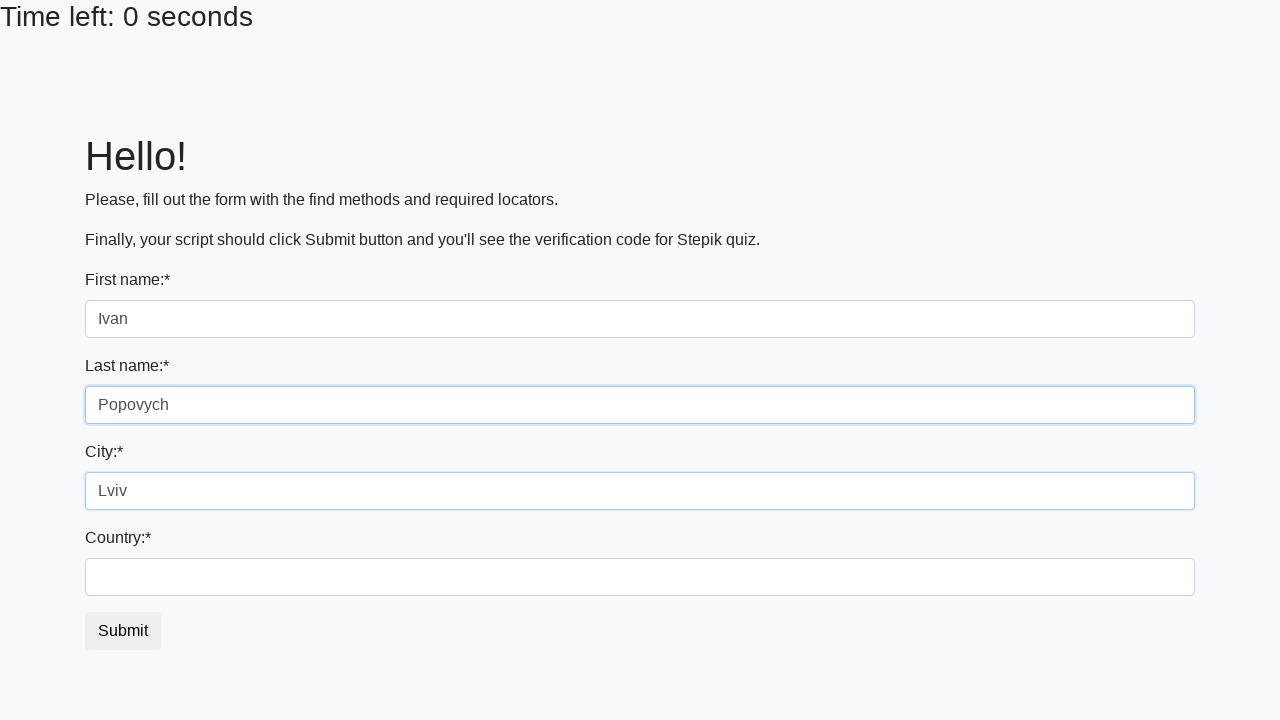

Filled country field with 'Ukraine' on #country
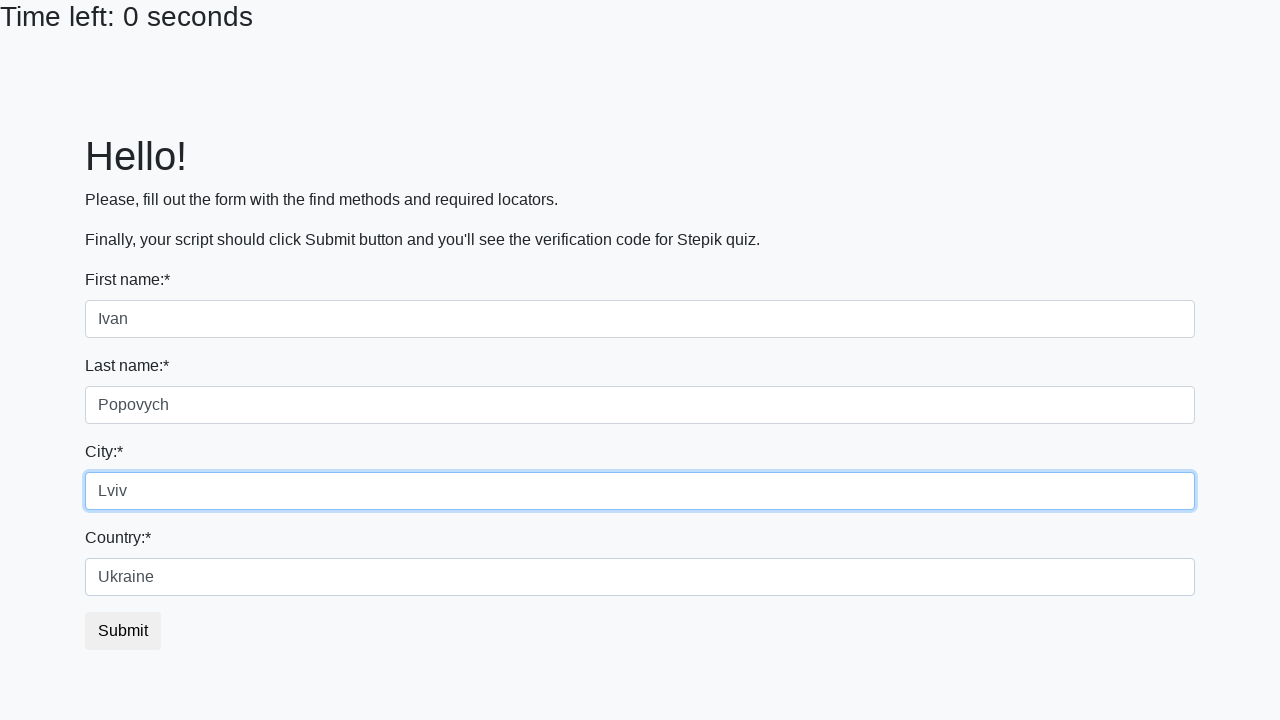

Clicked submit button to submit the form at (123, 631) on button.btn
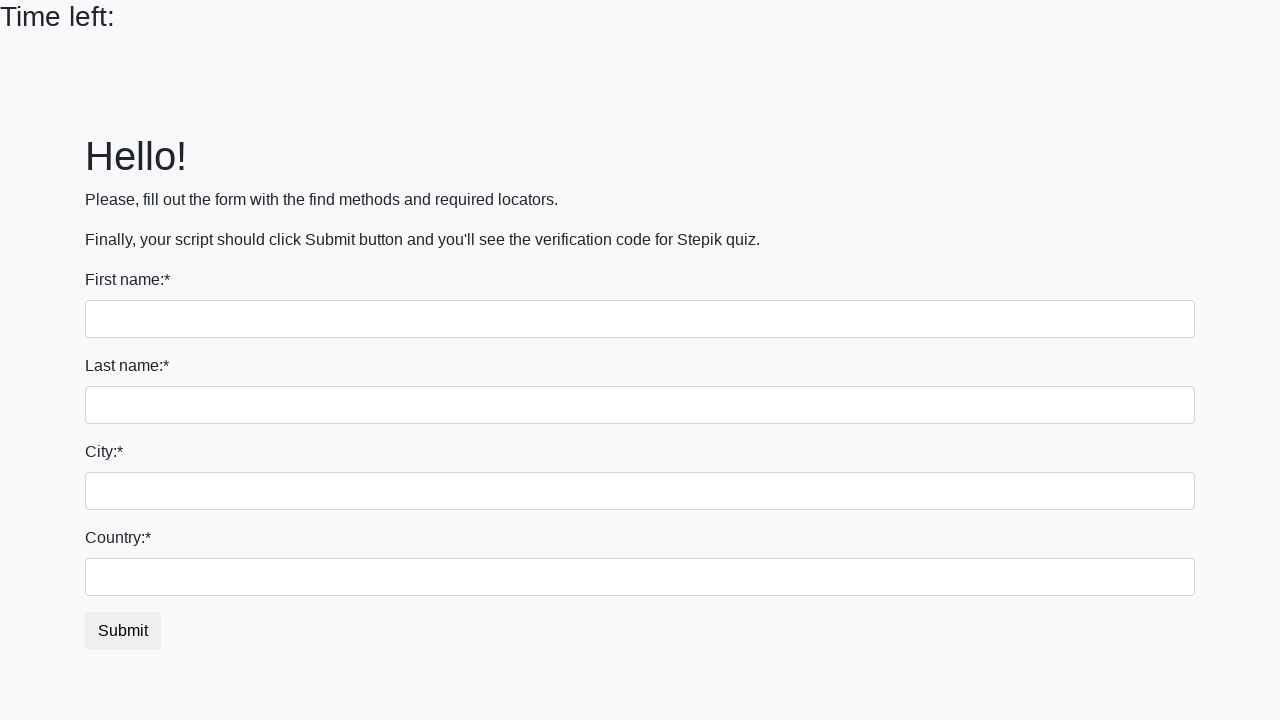

Waited 2 seconds for form submission result
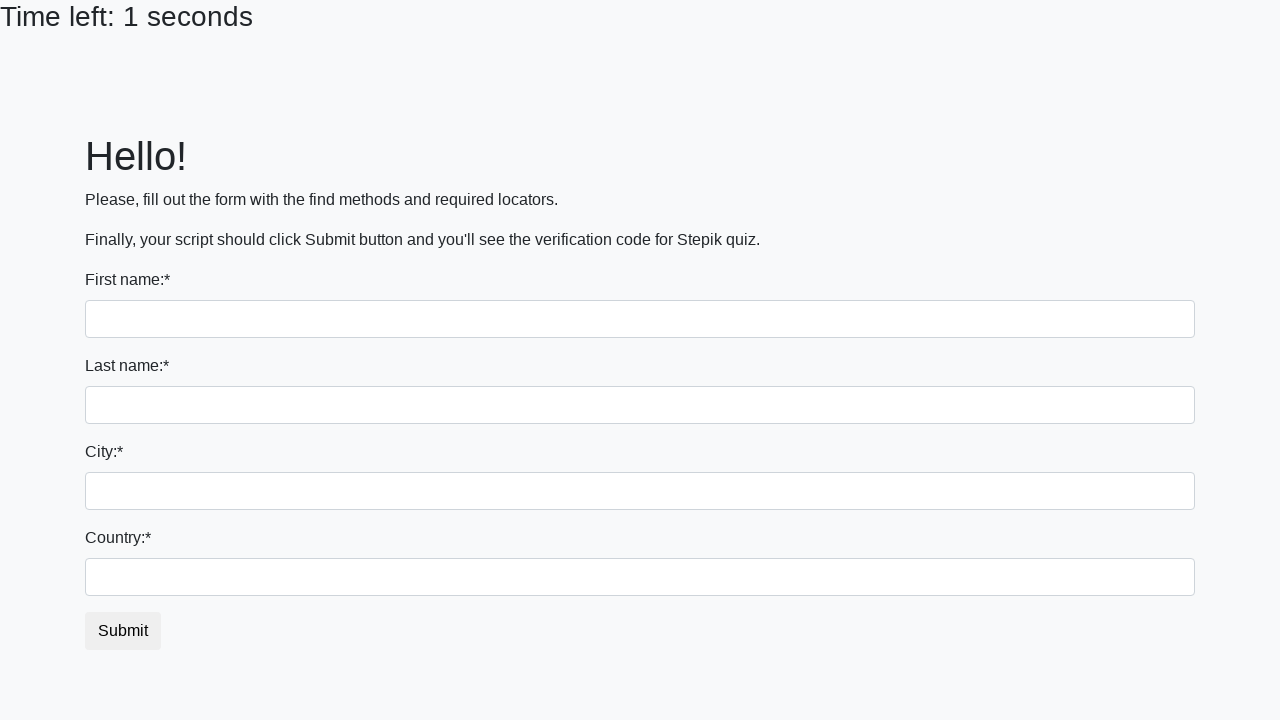

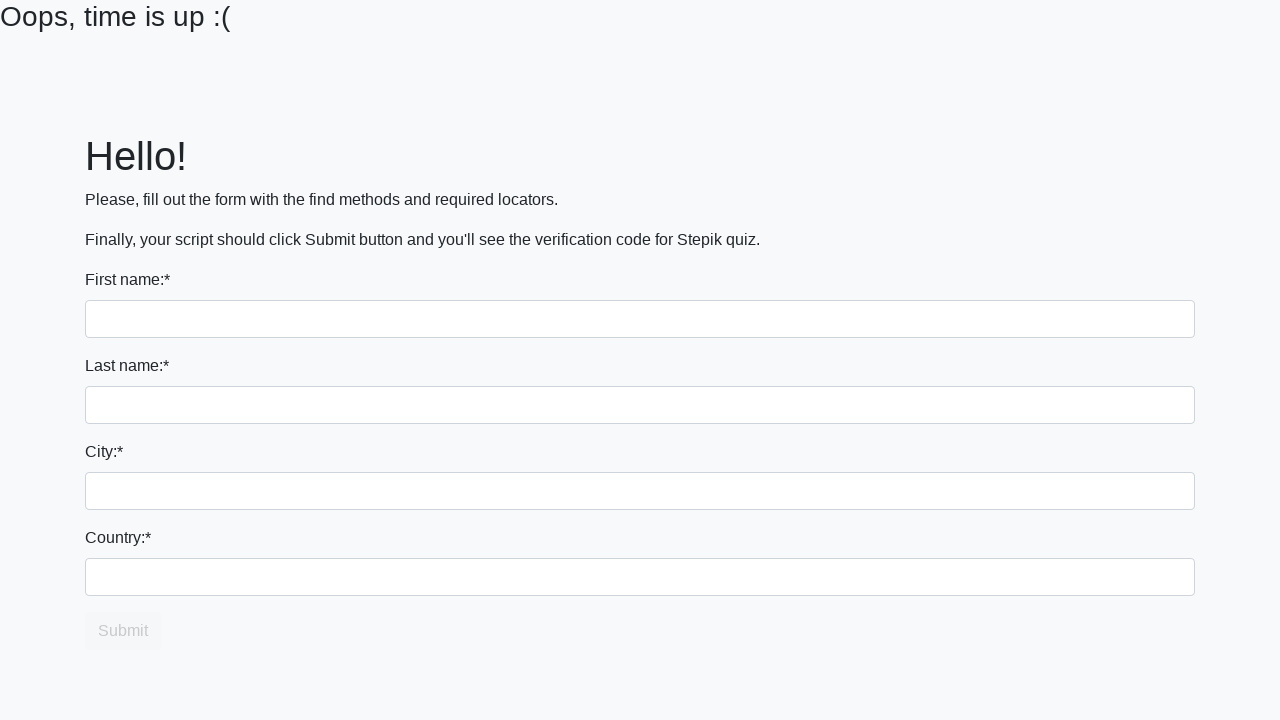